Tests clicking a button on the UI Testing Playground class attribute page, which demonstrates finding elements with dynamic or multiple class attributes.

Starting URL: http://uitestingplayground.com/classattr

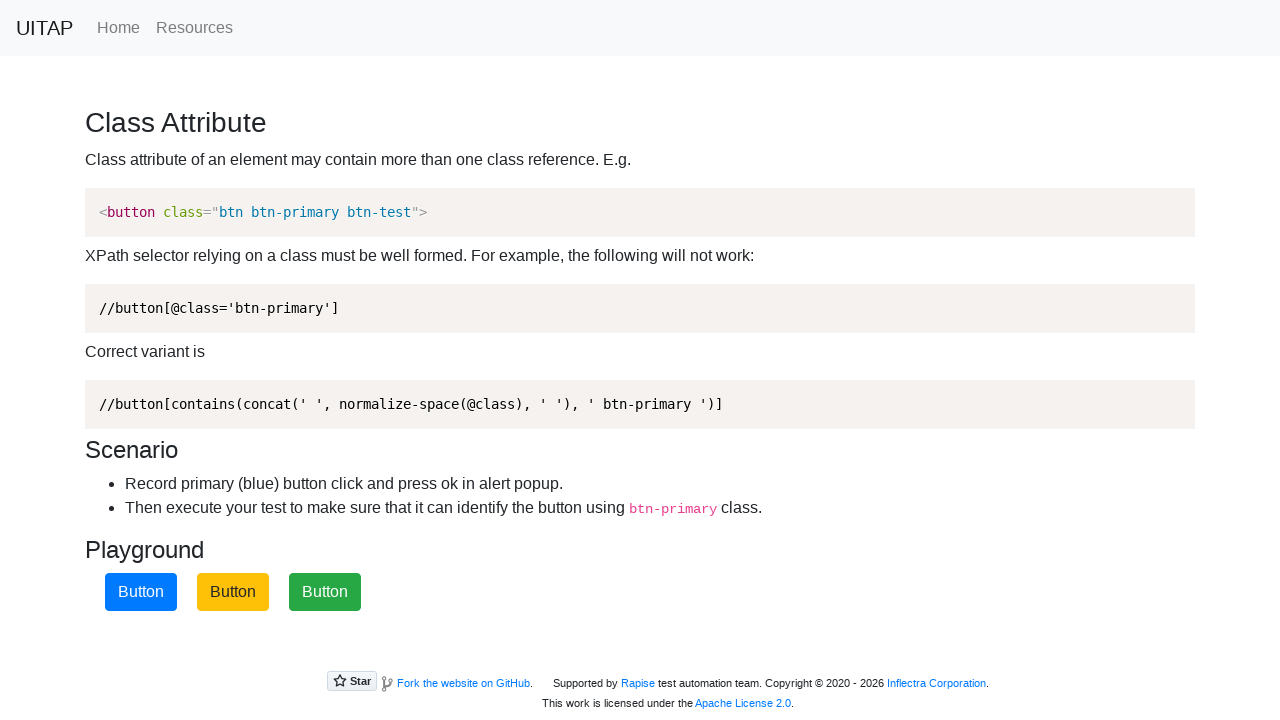

Navigated to UI Testing Playground class attribute page
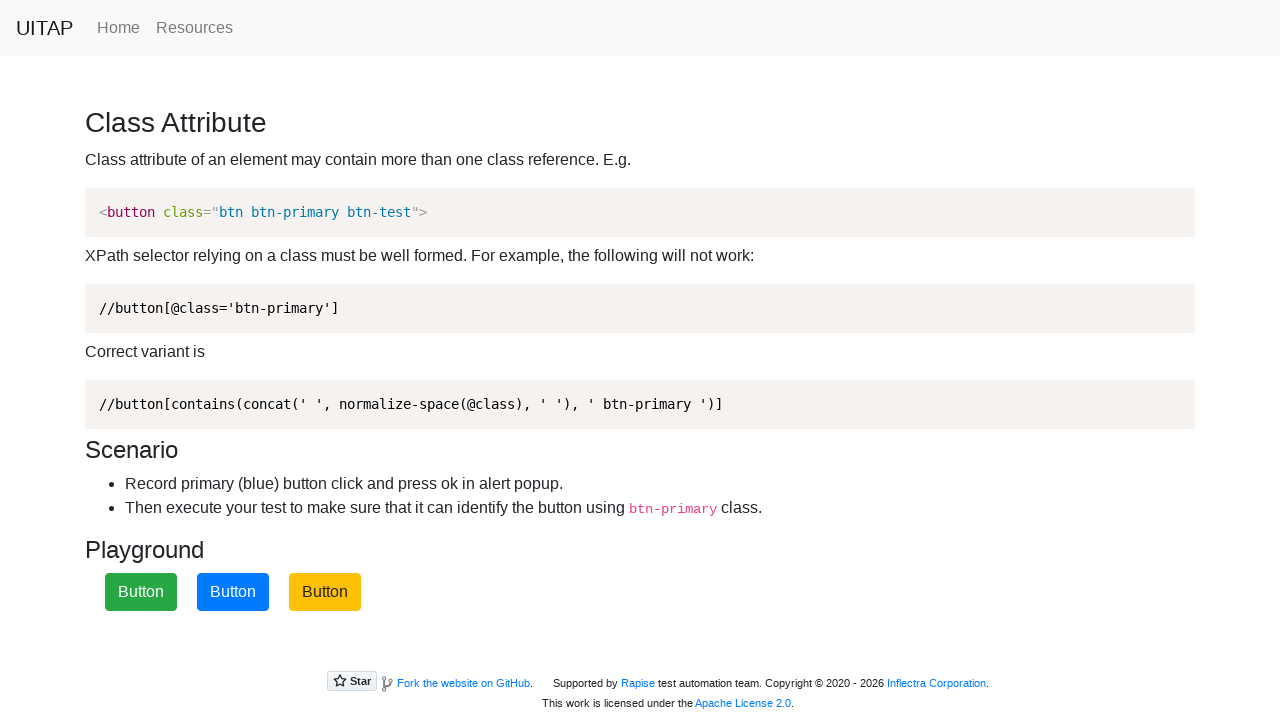

Button with dynamic class attributes became visible
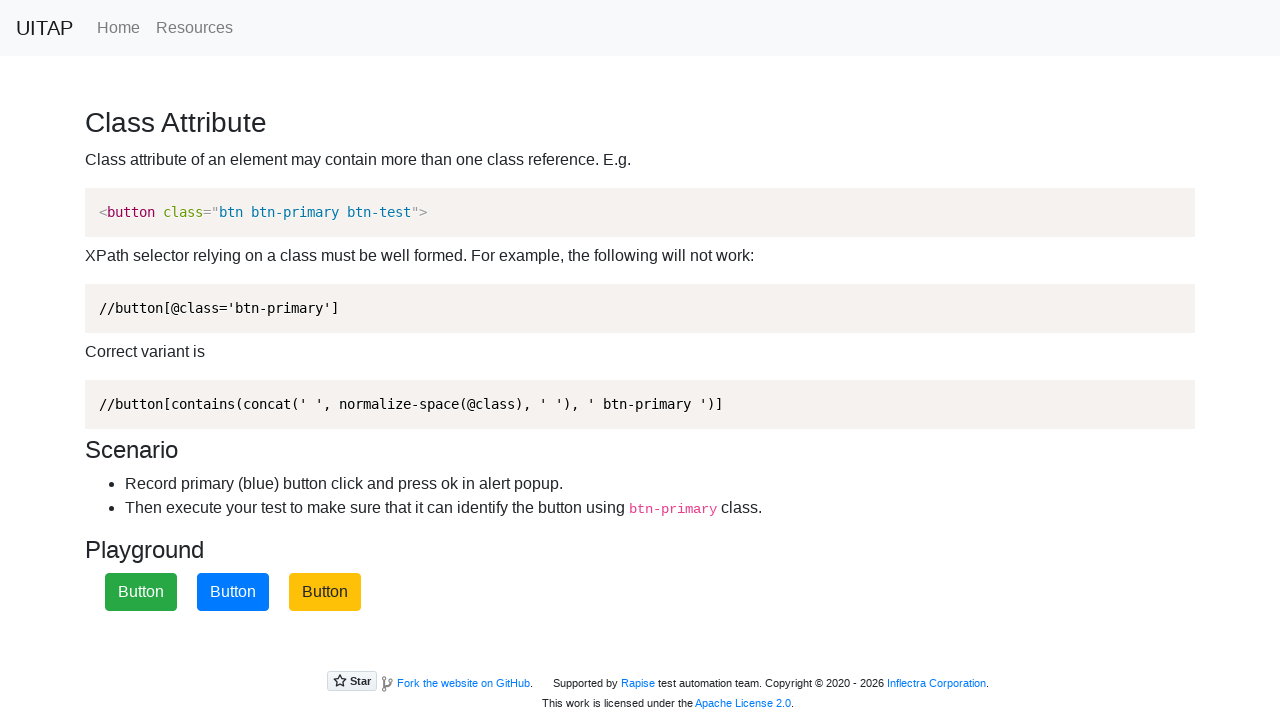

Clicked button with dynamic class attributes at (141, 592) on xpath=//button[contains(text(),'Button')]
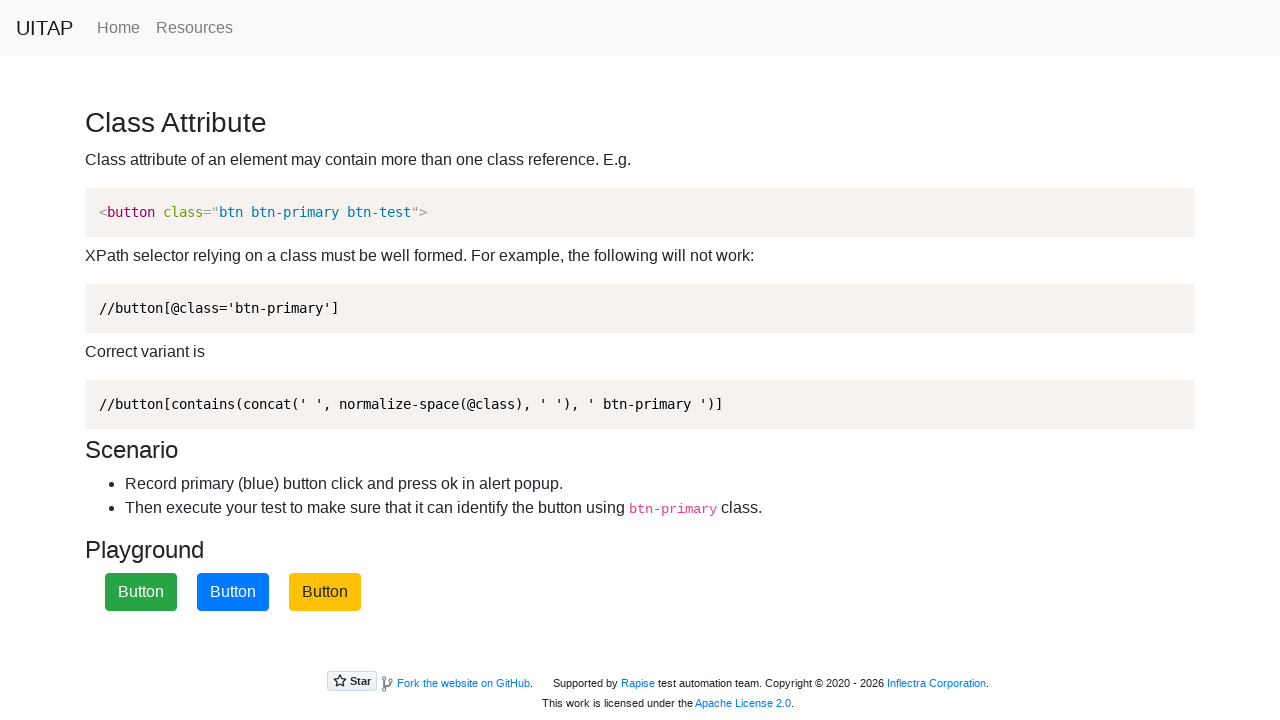

Set up dialog handler to accept alerts
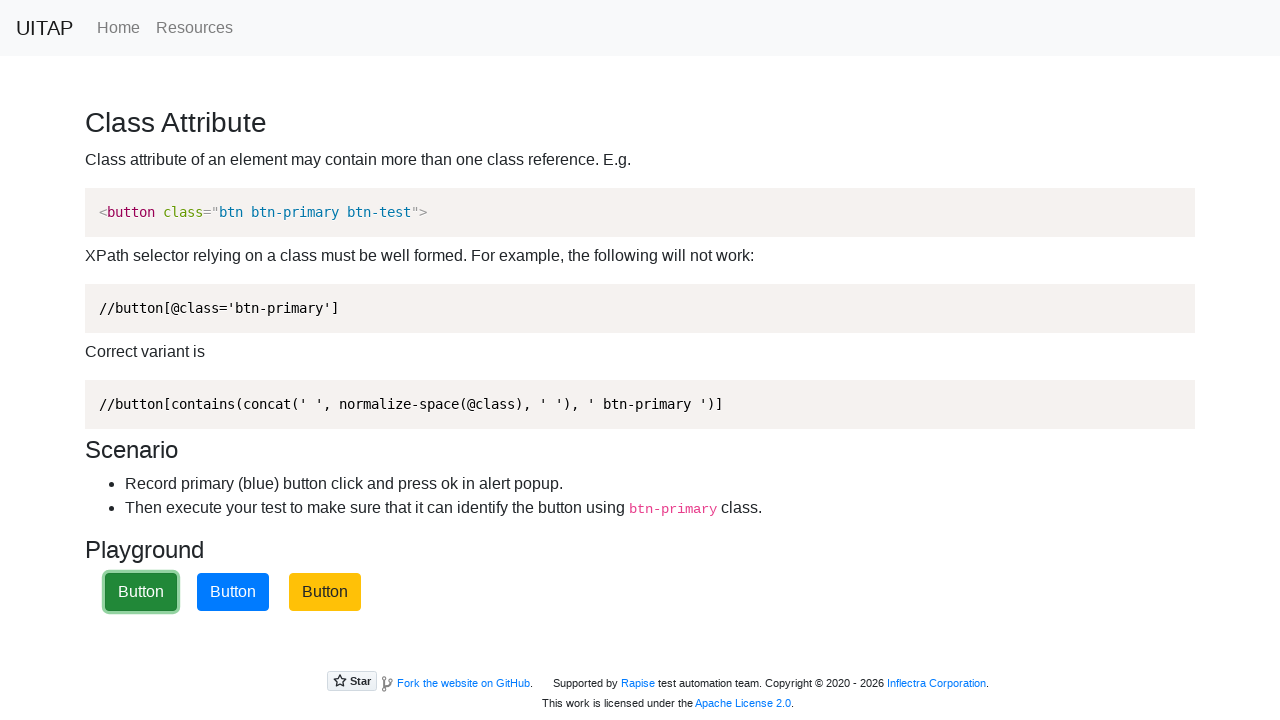

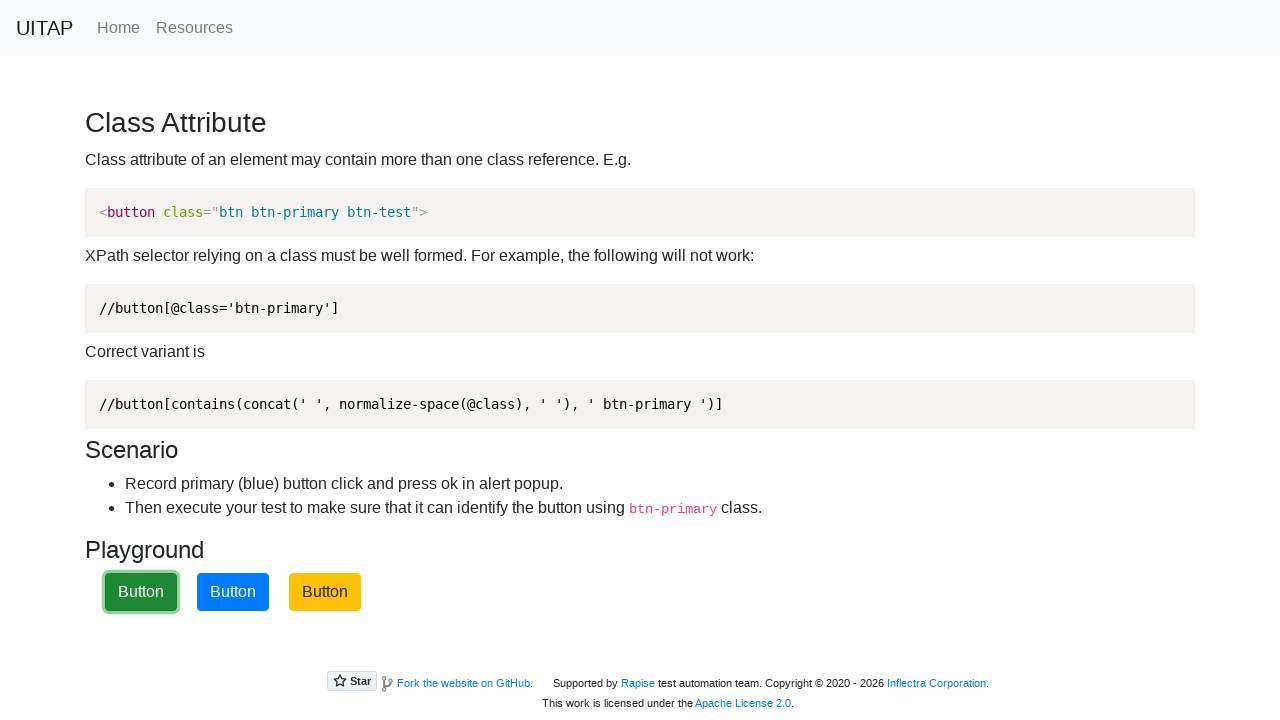